Tests static wait behavior by clicking Start and verifying loading indicator and final content

Starting URL: https://automationfc.github.io/dynamic-loading/

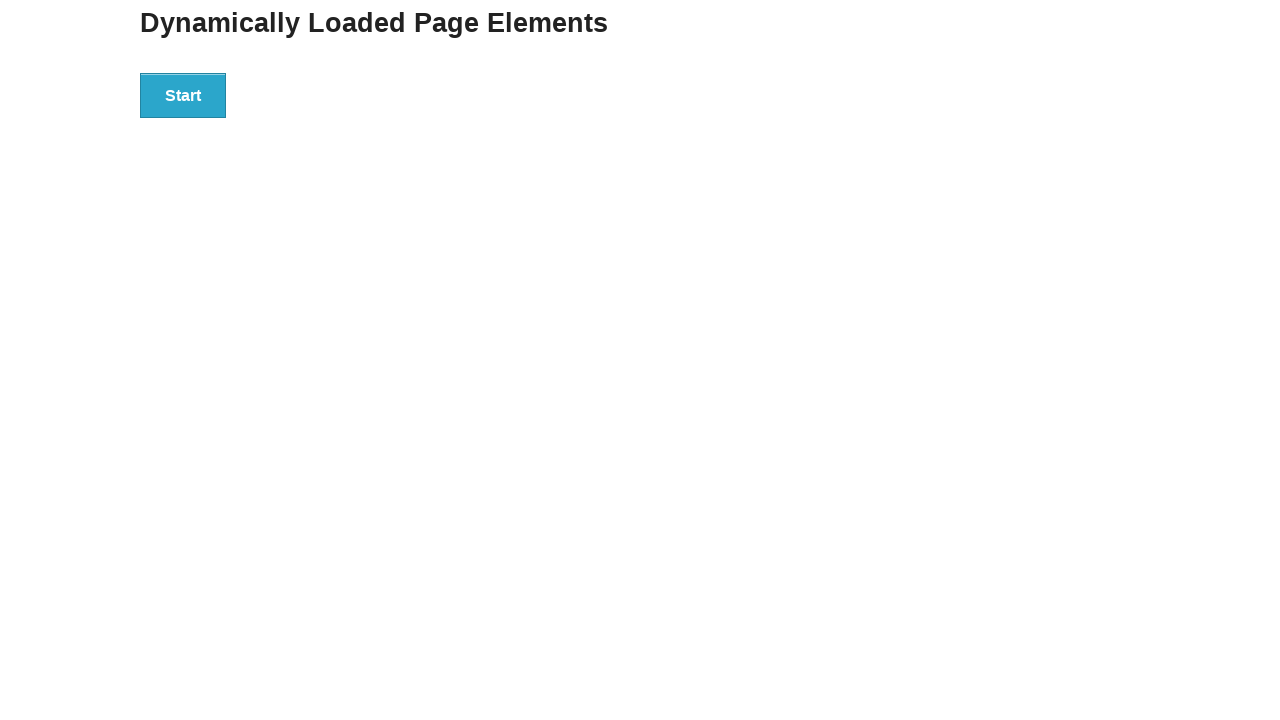

Clicked Start button to initiate static wait test at (183, 95) on button:text('Start')
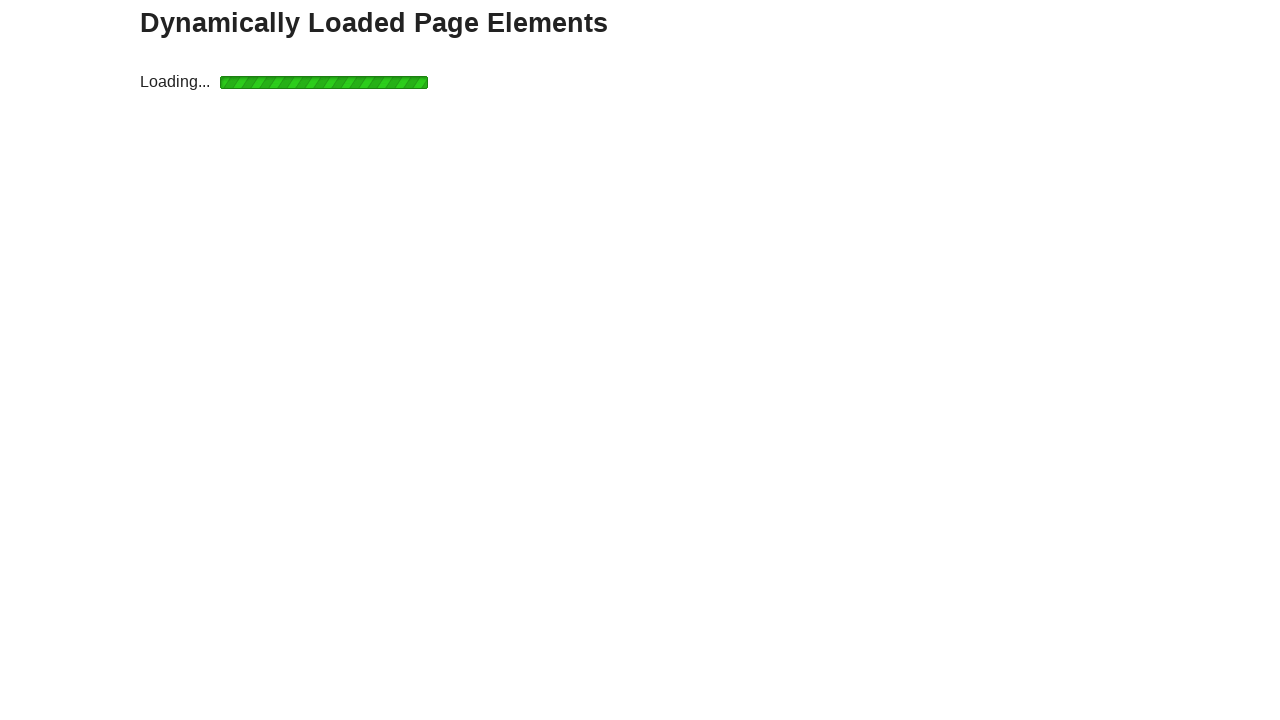

Loading indicator disappeared and h4 element became visible
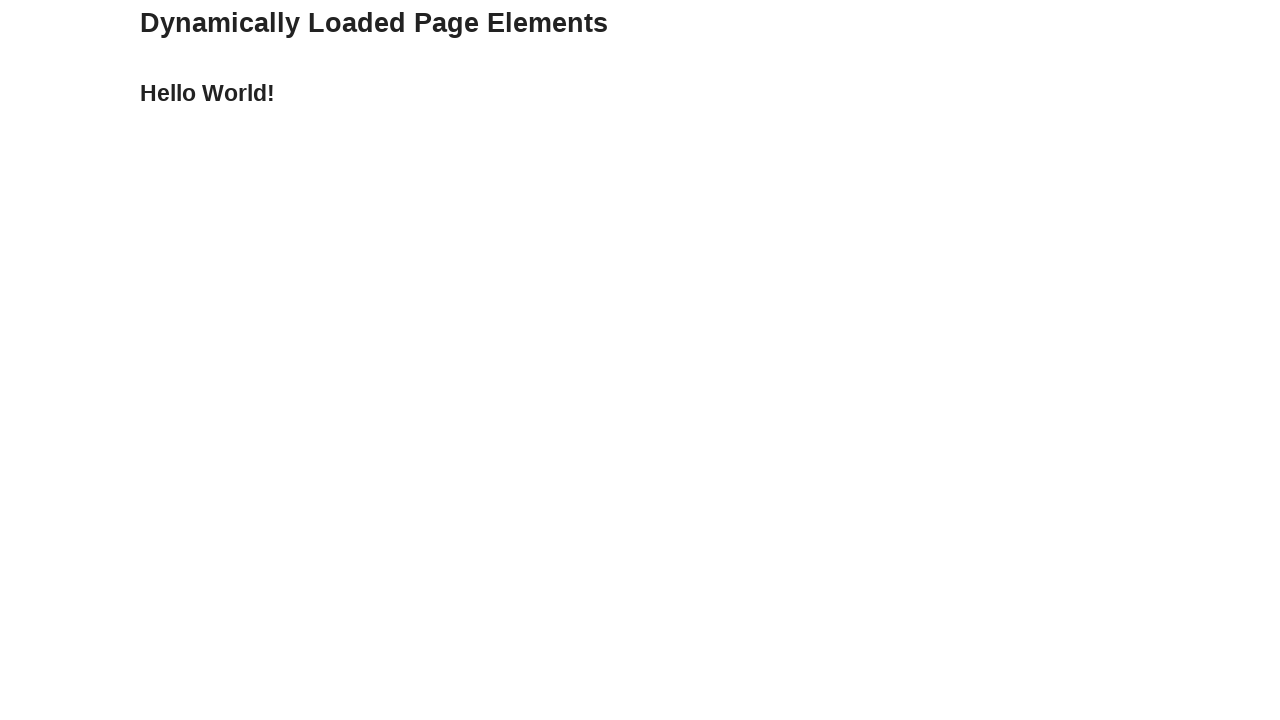

Verified that h4 element is visible and displayed
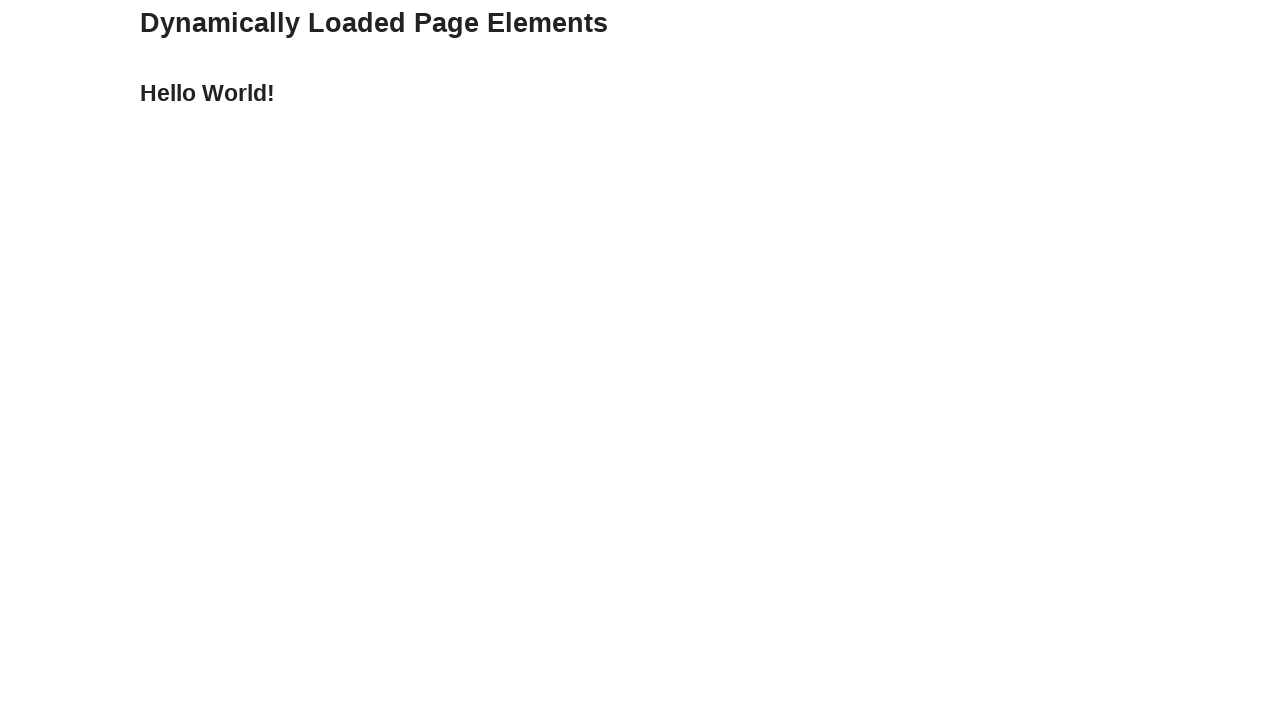

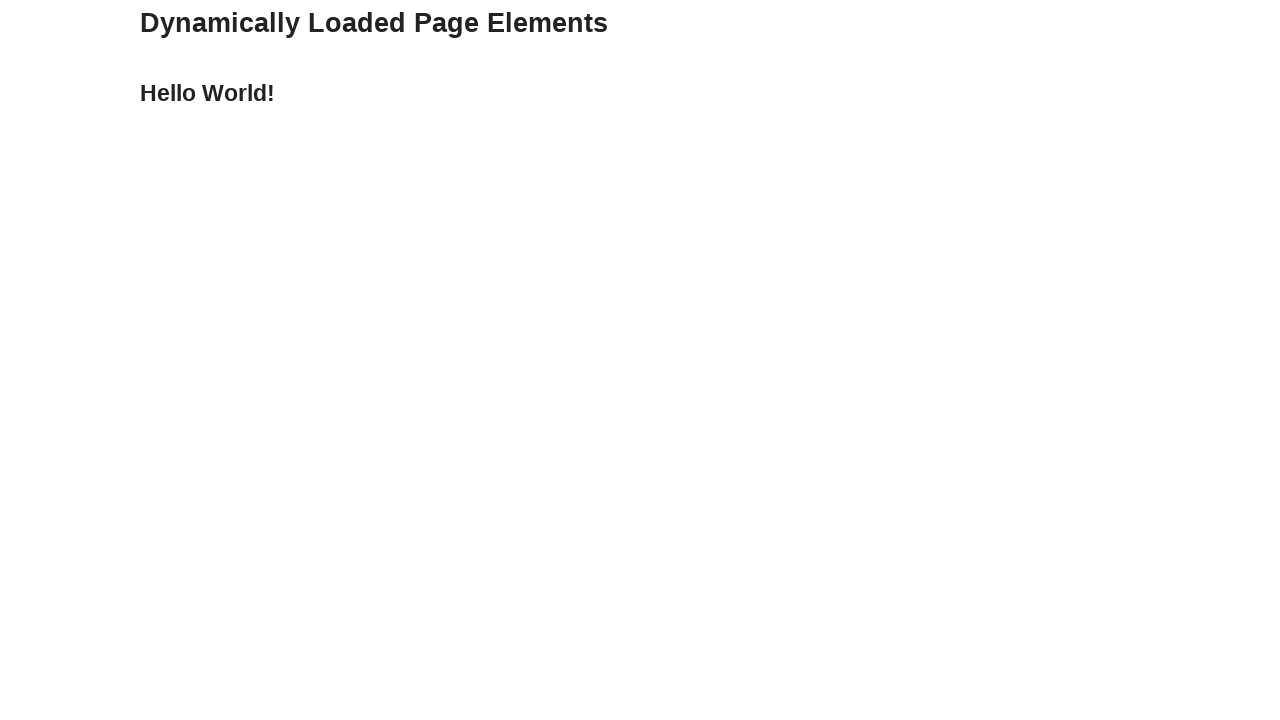